Navigates to a game page on RAWG.io, waits for the page to load, and clicks the "Read More" button to expand the game description if available.

Starting URL: https://rawg.io/games/the-witcher-3-wild-hunt

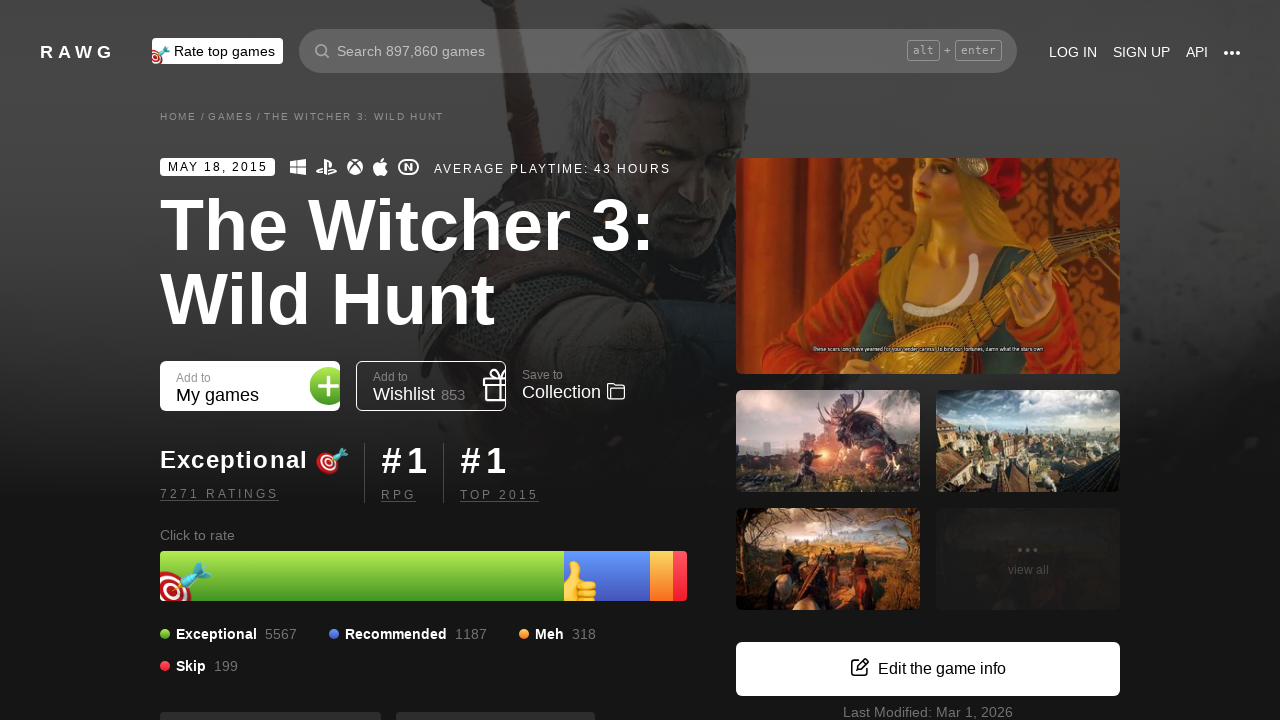

Waited 2 seconds for page content to load
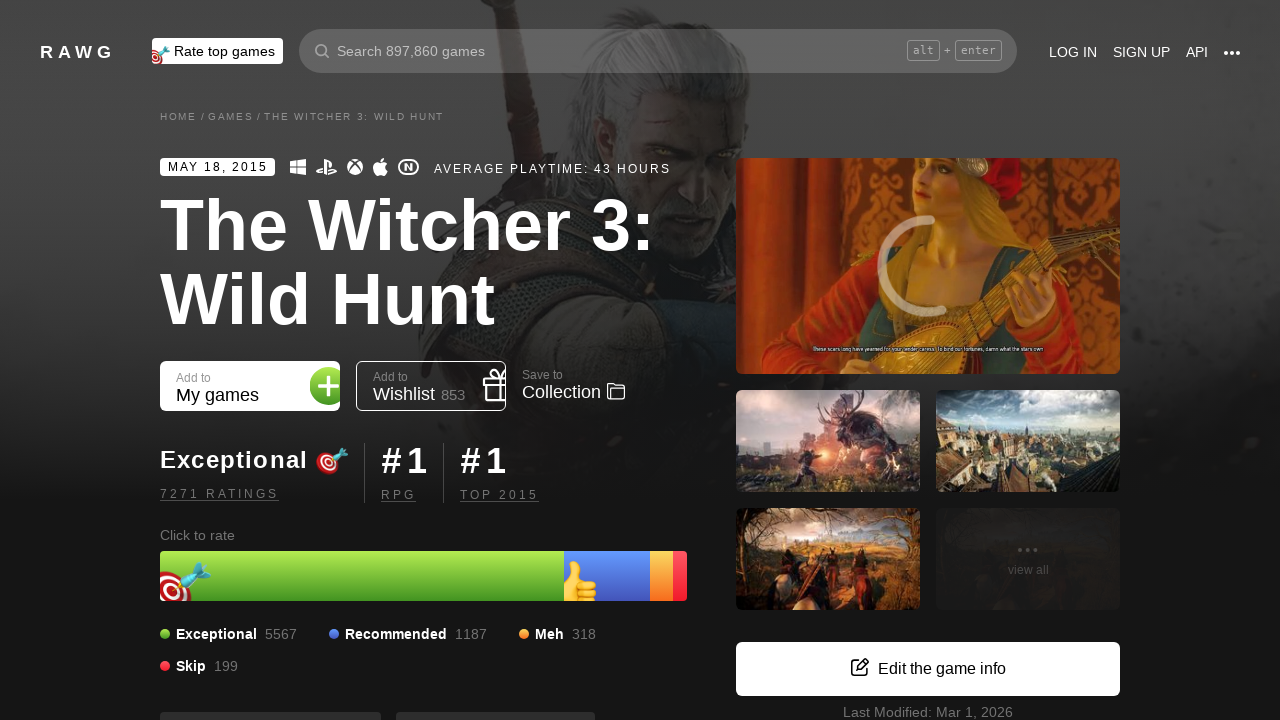

Game title element is visible
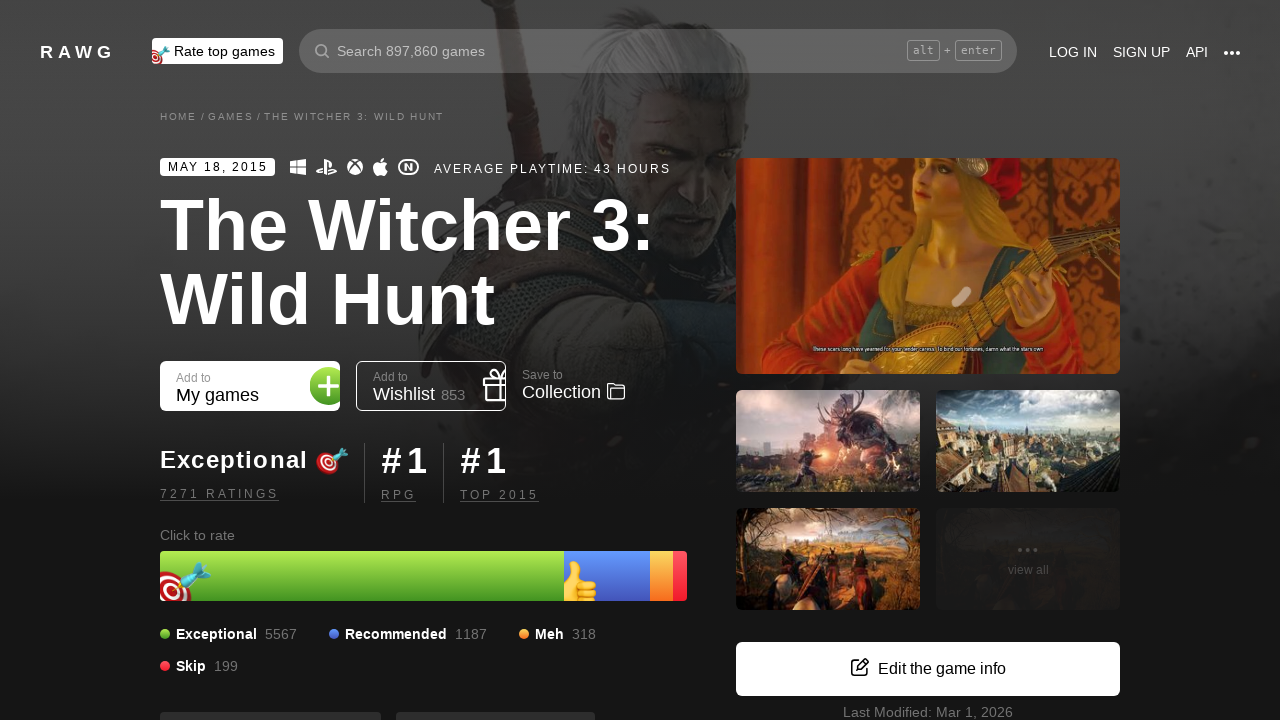

Clicked 'Read More' button to expand game description at (630, 360) on (//span[@role='button'])[2]
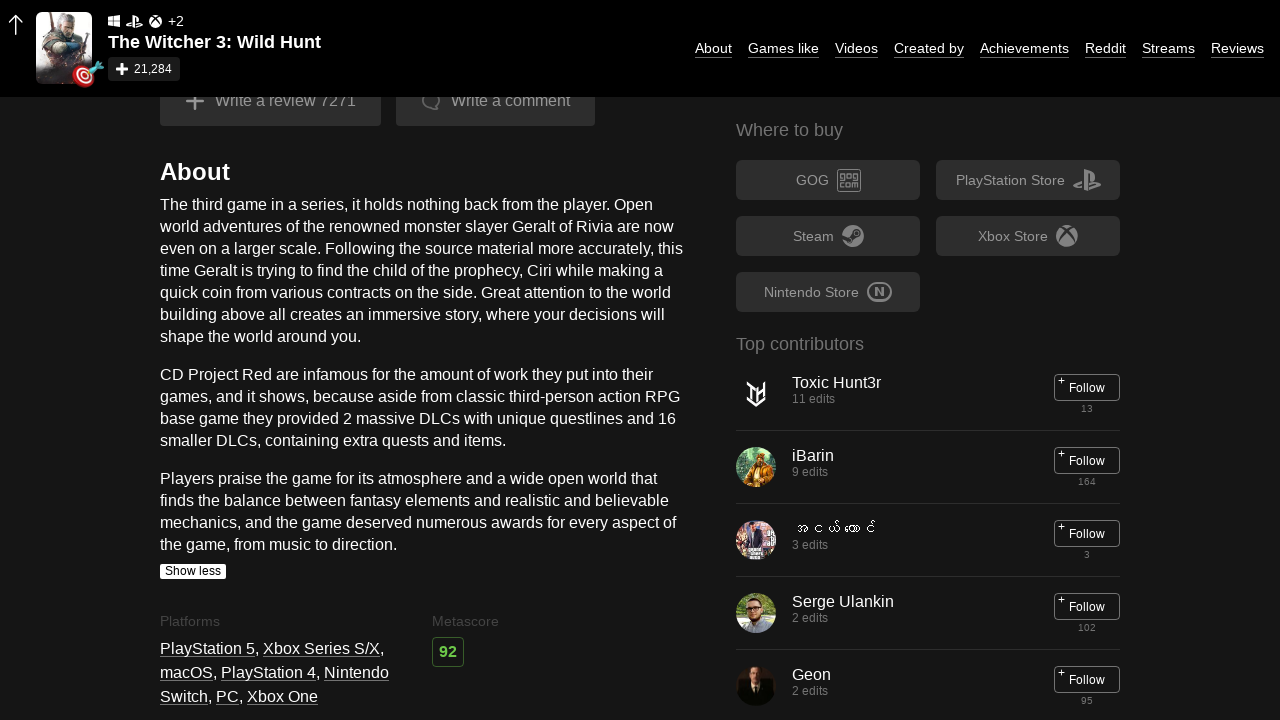

Game description content is visible
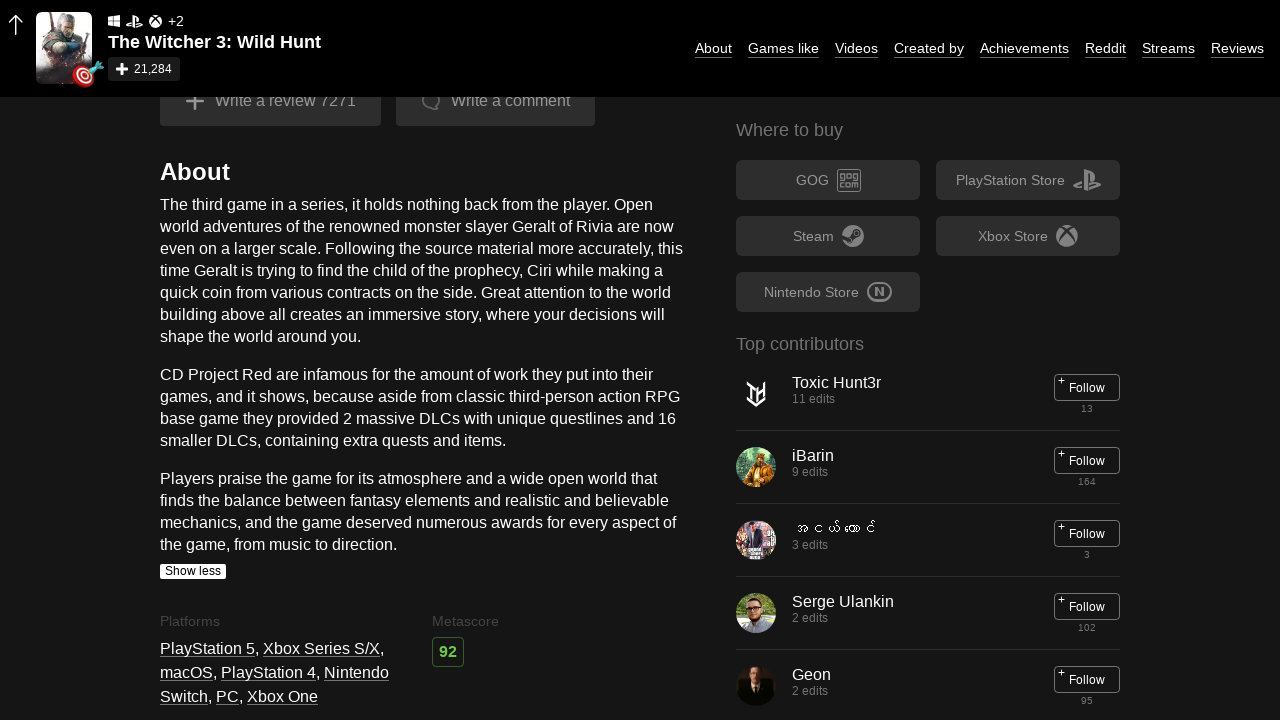

Game meta information is displayed
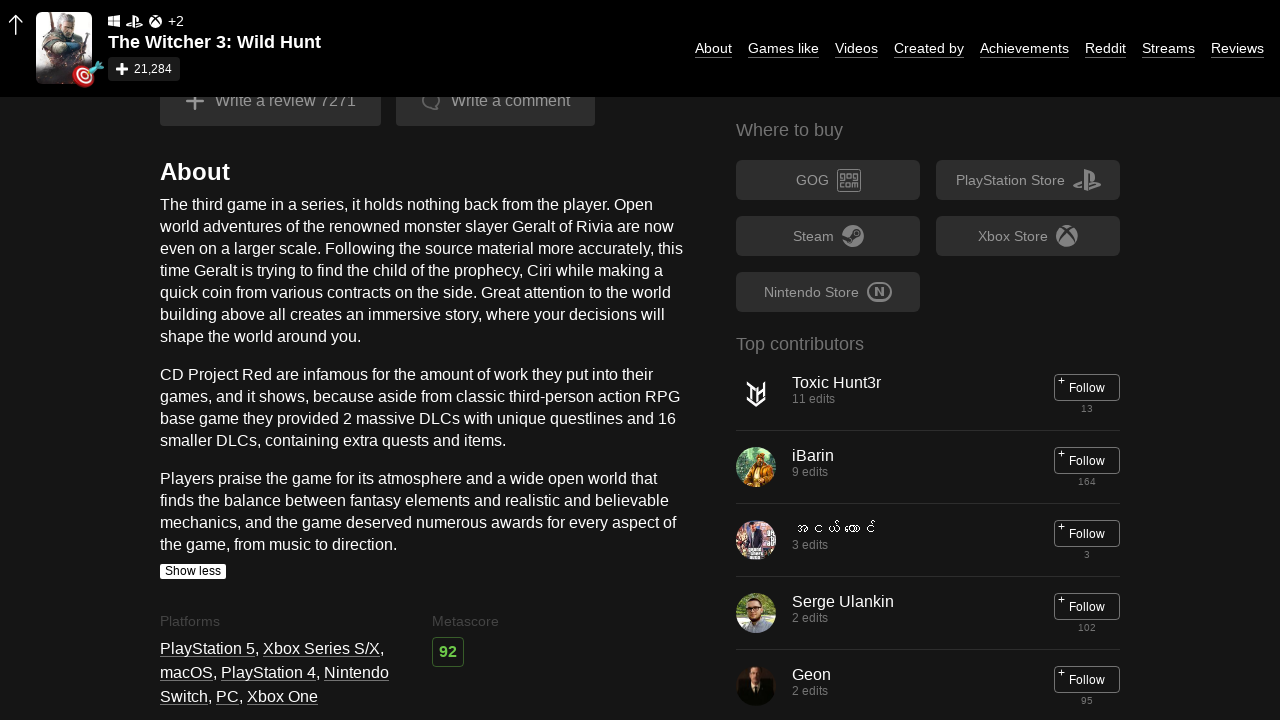

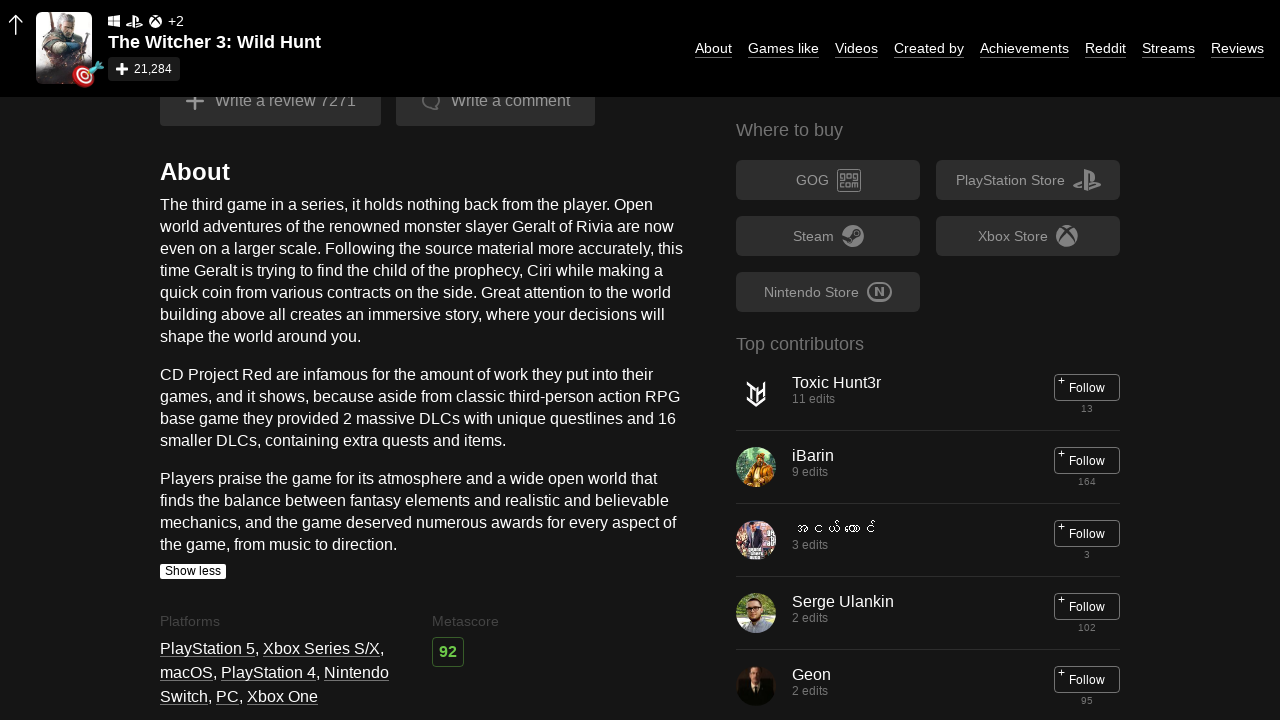